Tests the contact form functionality on an educational platform by navigating to the site, opening the contact dialog, filling in name, email, and message fields, submitting the form, and closing the confirmation dialog.

Starting URL: https://testando.eveclass.com/pt

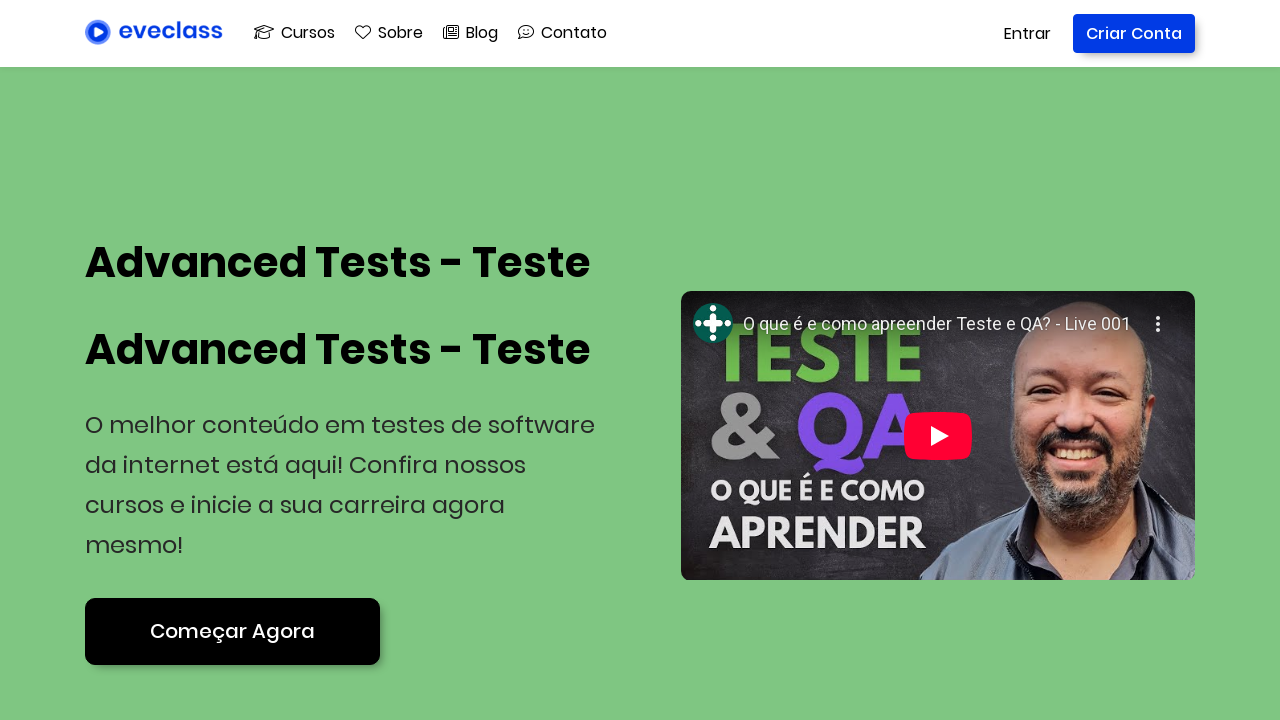

Set viewport size to 1382x736
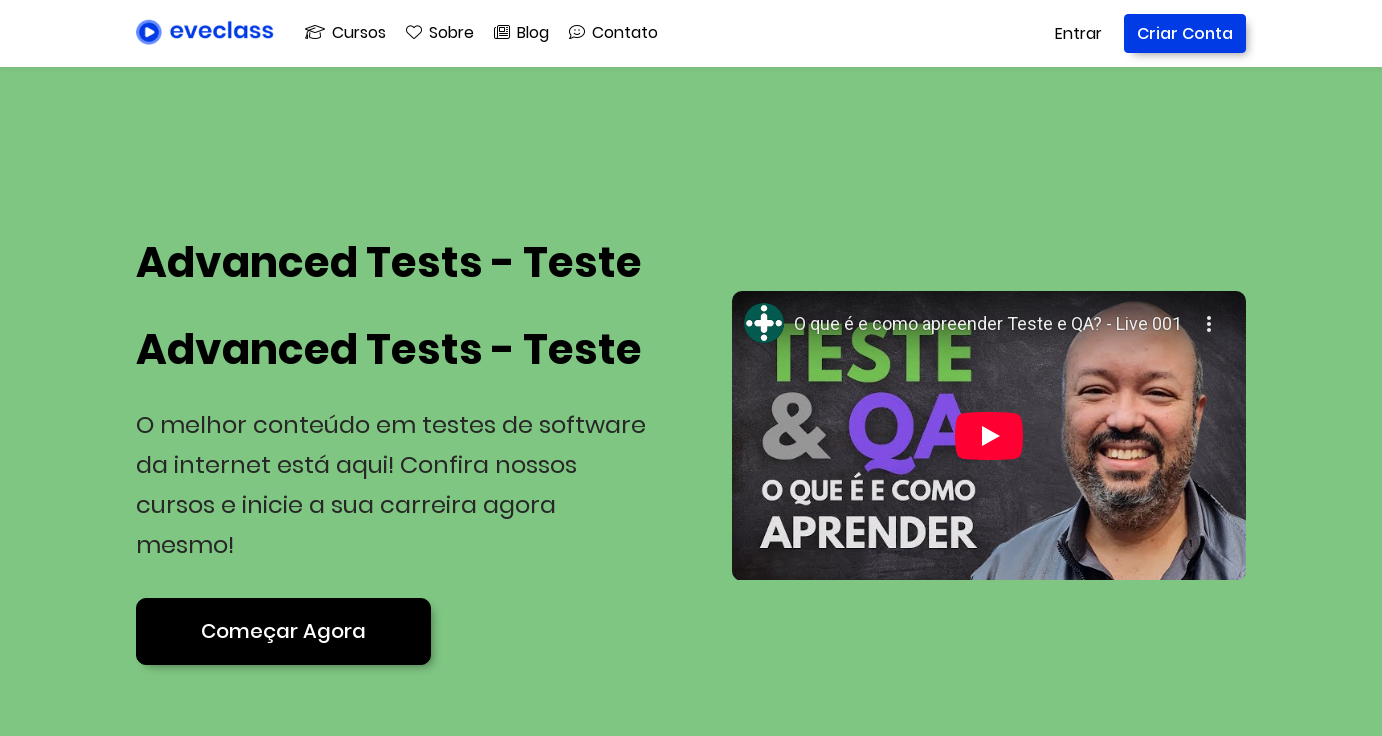

Clicked 'Começar Agora' button at (284, 631) on .button-custom:nth-child(4) > .button-text > span > span
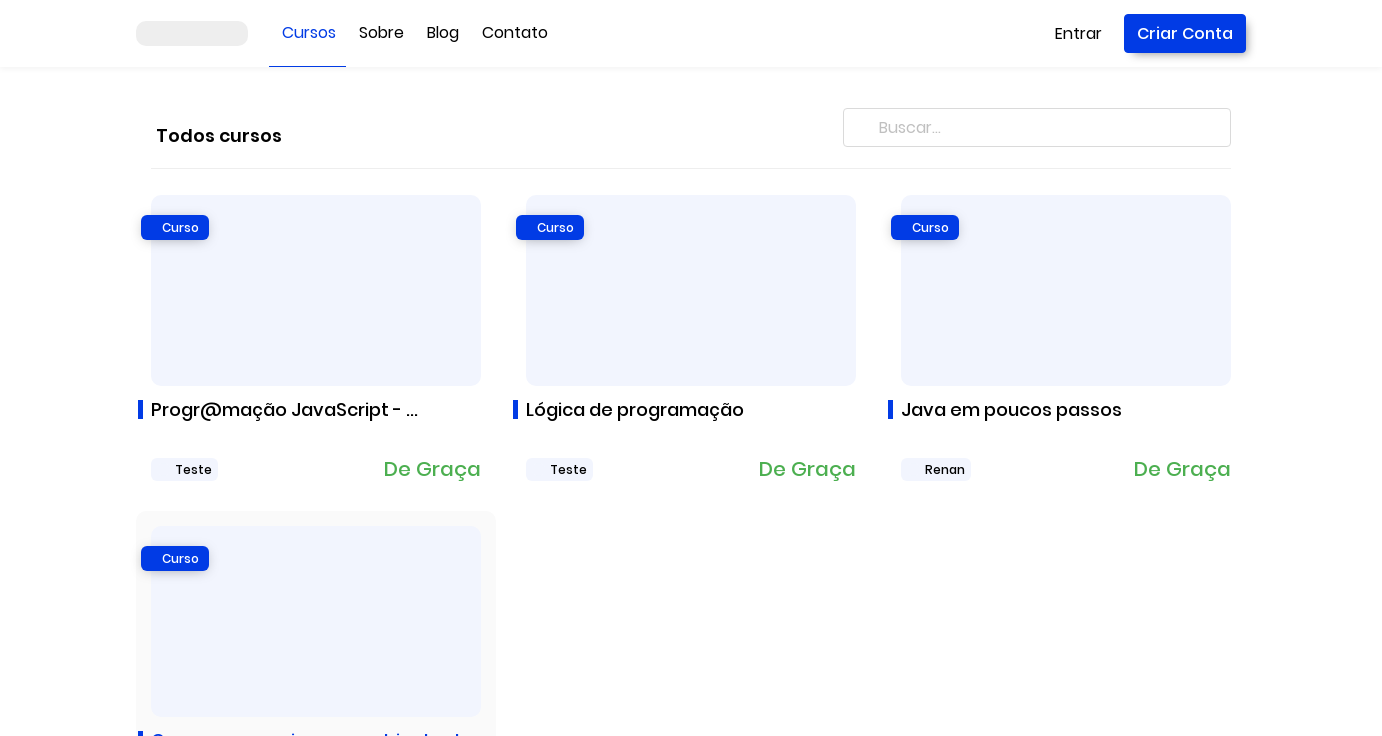

Clicked contact icon to open contact form at (551, 32) on .fal.fa-comment-smile
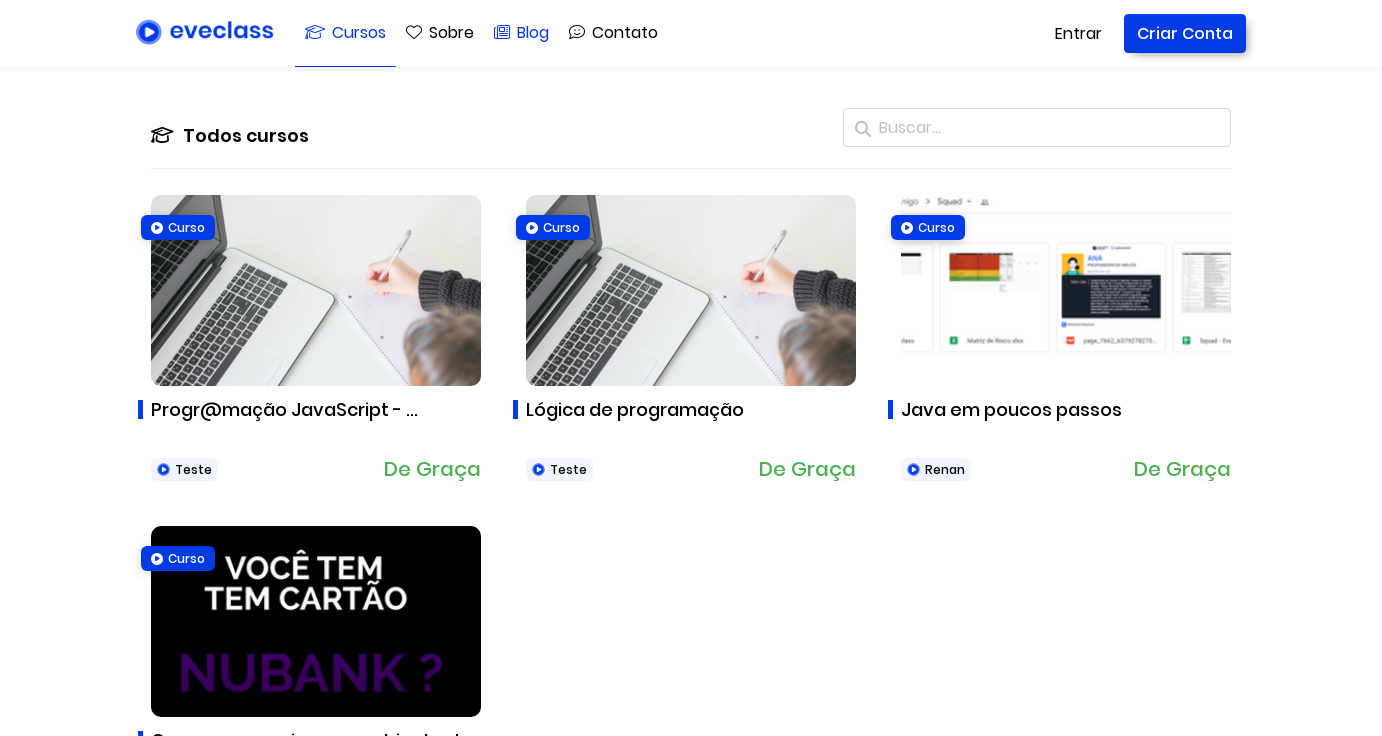

Filled name field with 'Maria Angélica' on input[data-vv-as='Nome'][type='text']
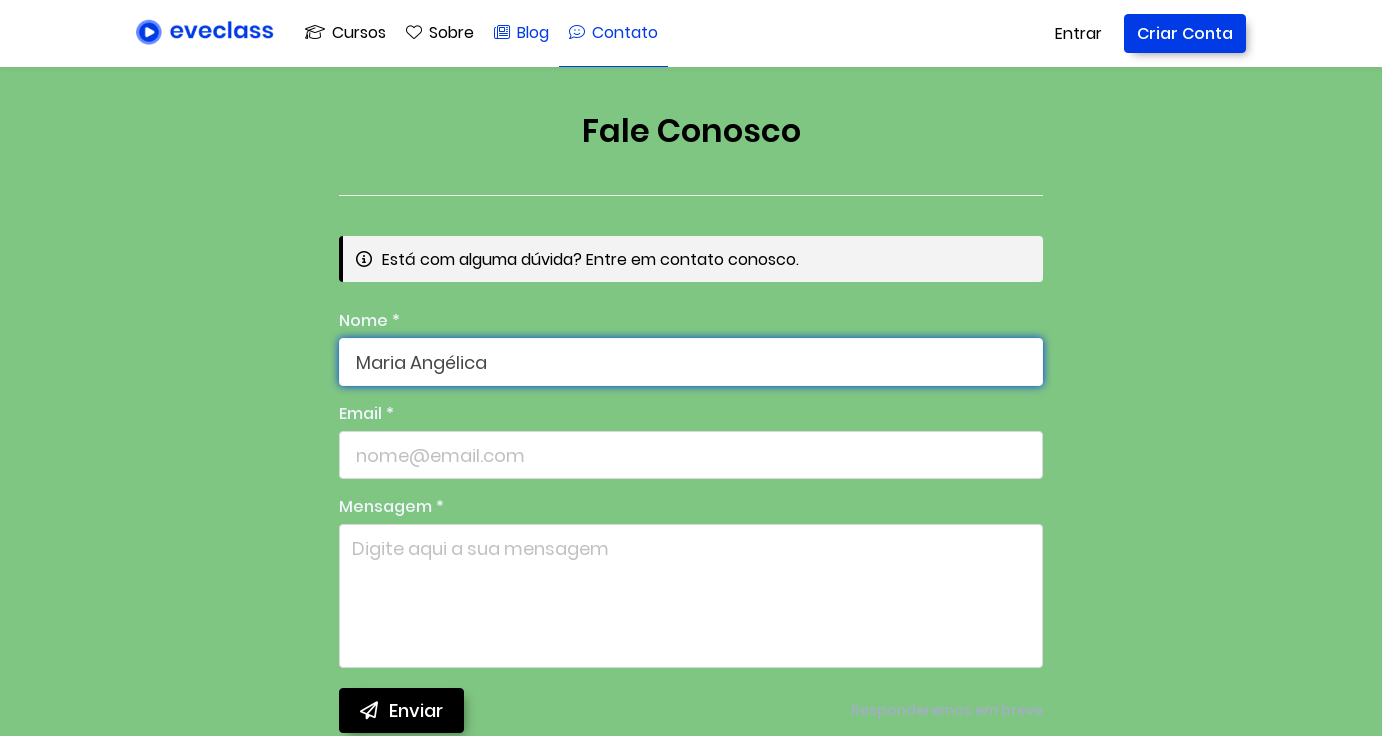

Filled email field with 'testcontact@example.com' on input[data-vv-as='Email'][type='Email']
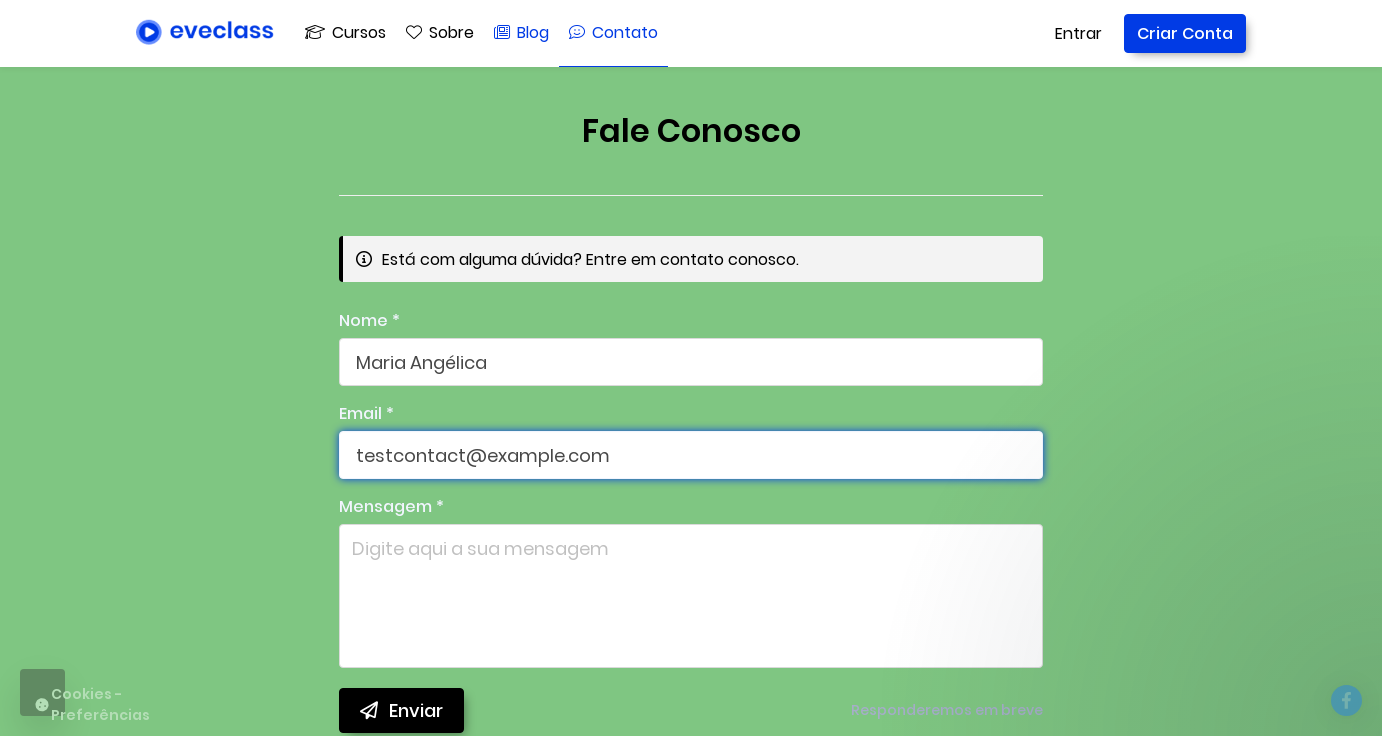

Filled message field with 'Testando Mensagem Contato' on textarea[placeholder='Digite aqui a sua mensagem']
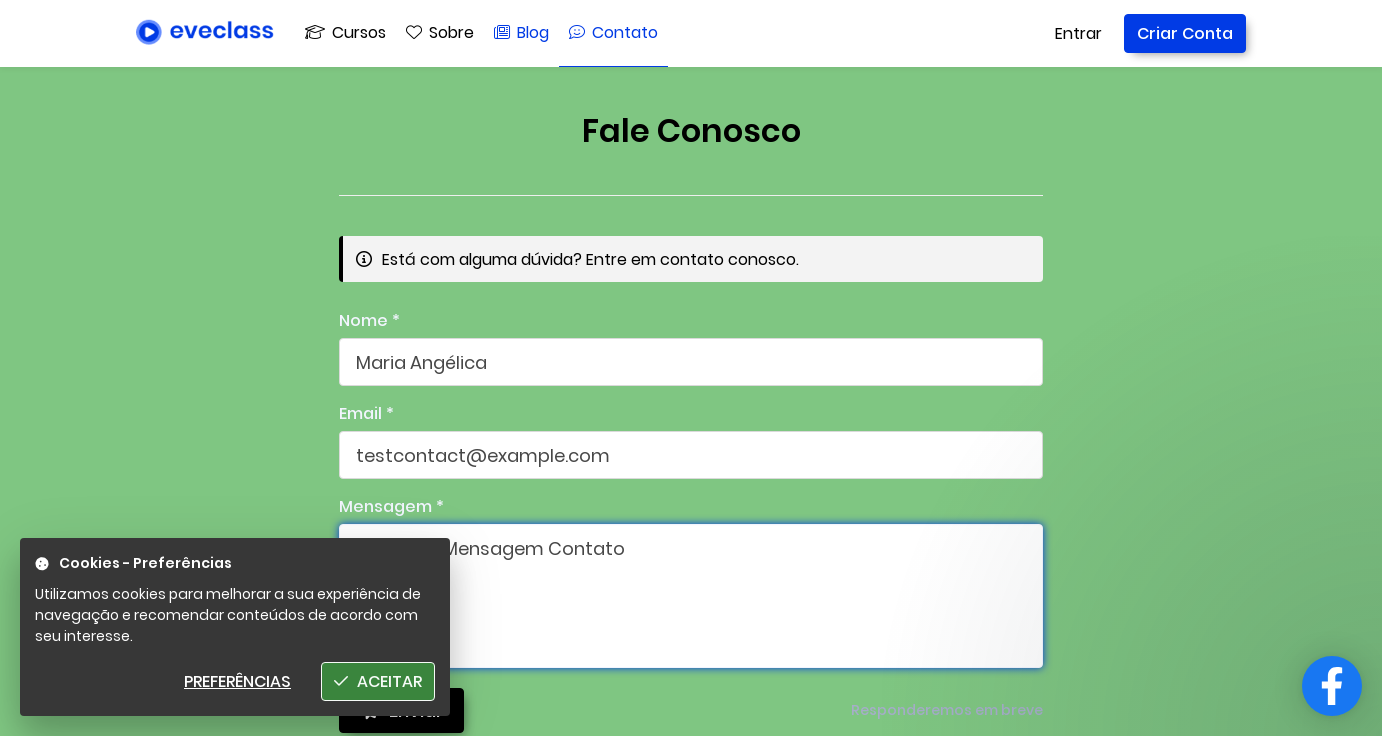

Clicked submit button to send contact form at (402, 368) on button.button-custom
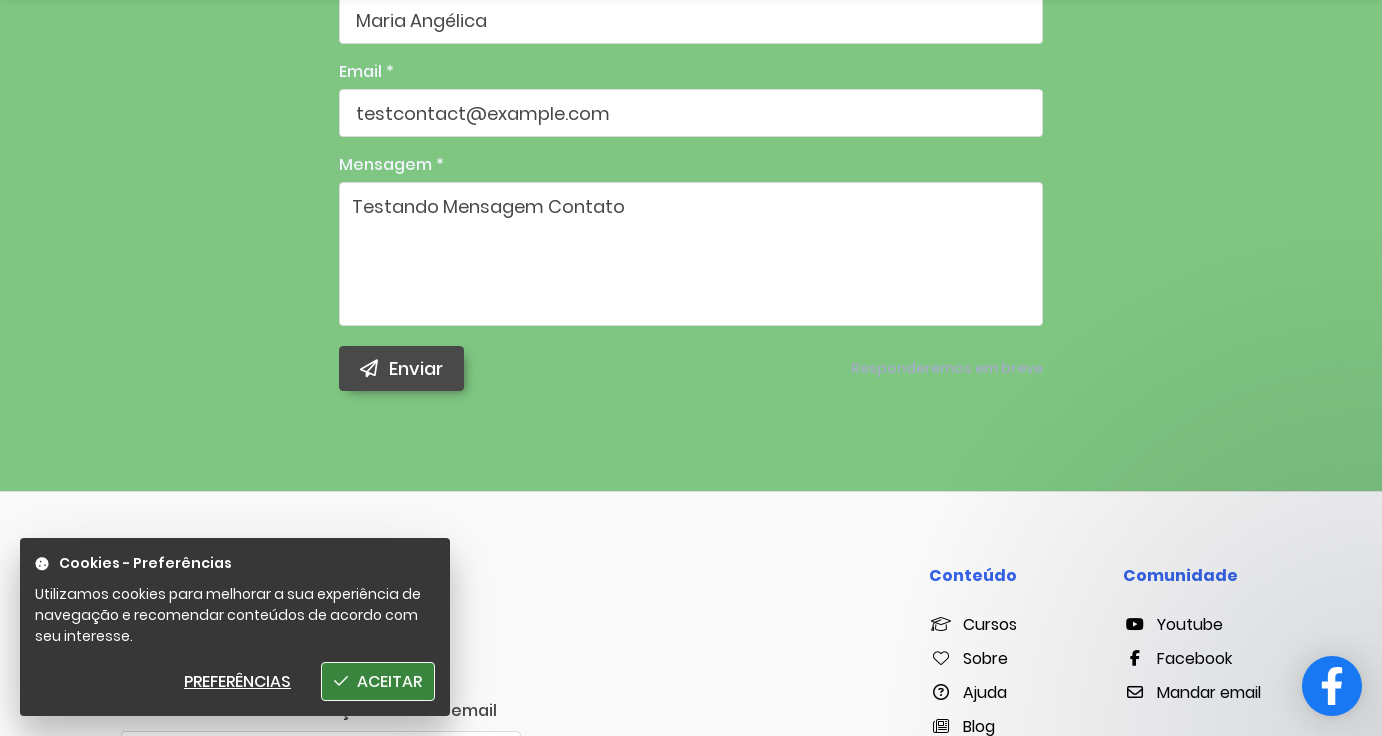

Confirmation dialog appeared
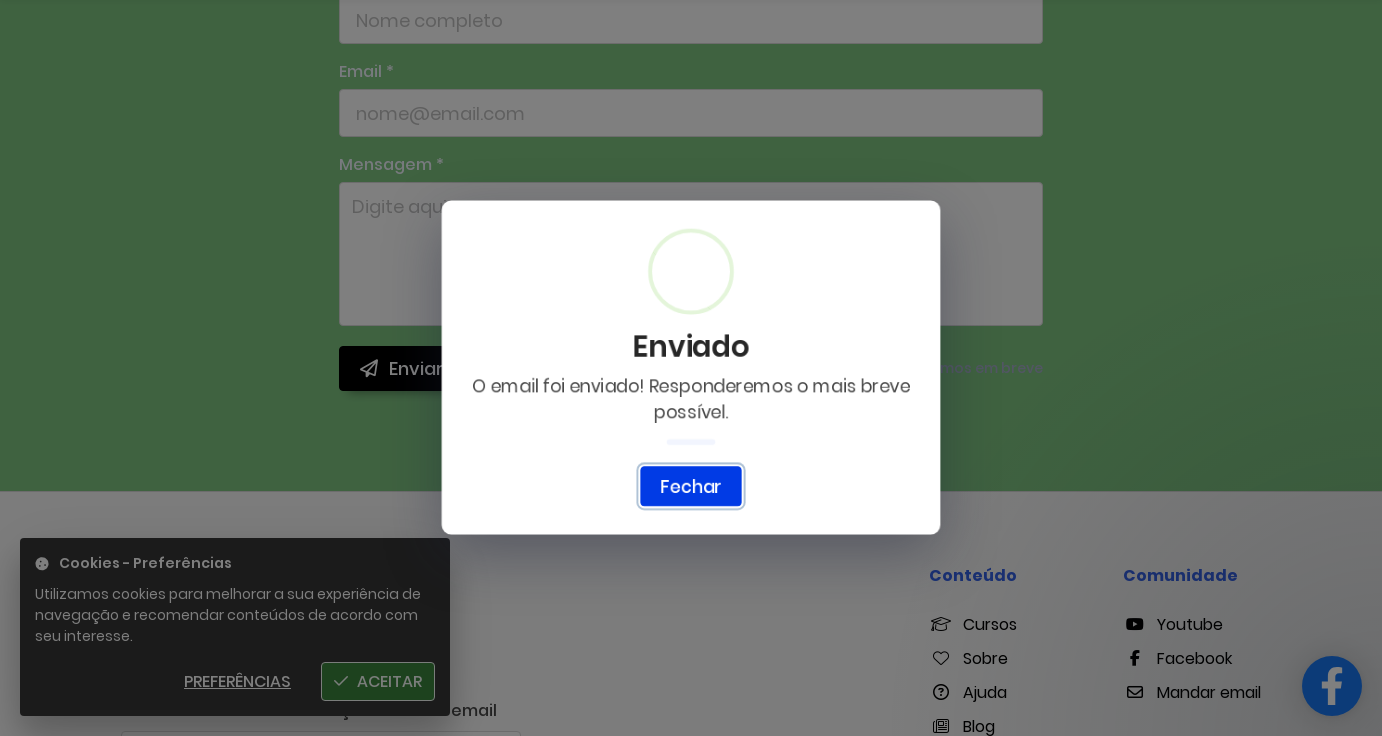

Clicked close button on confirmation dialog at (691, 490) on button.swal2-confirm
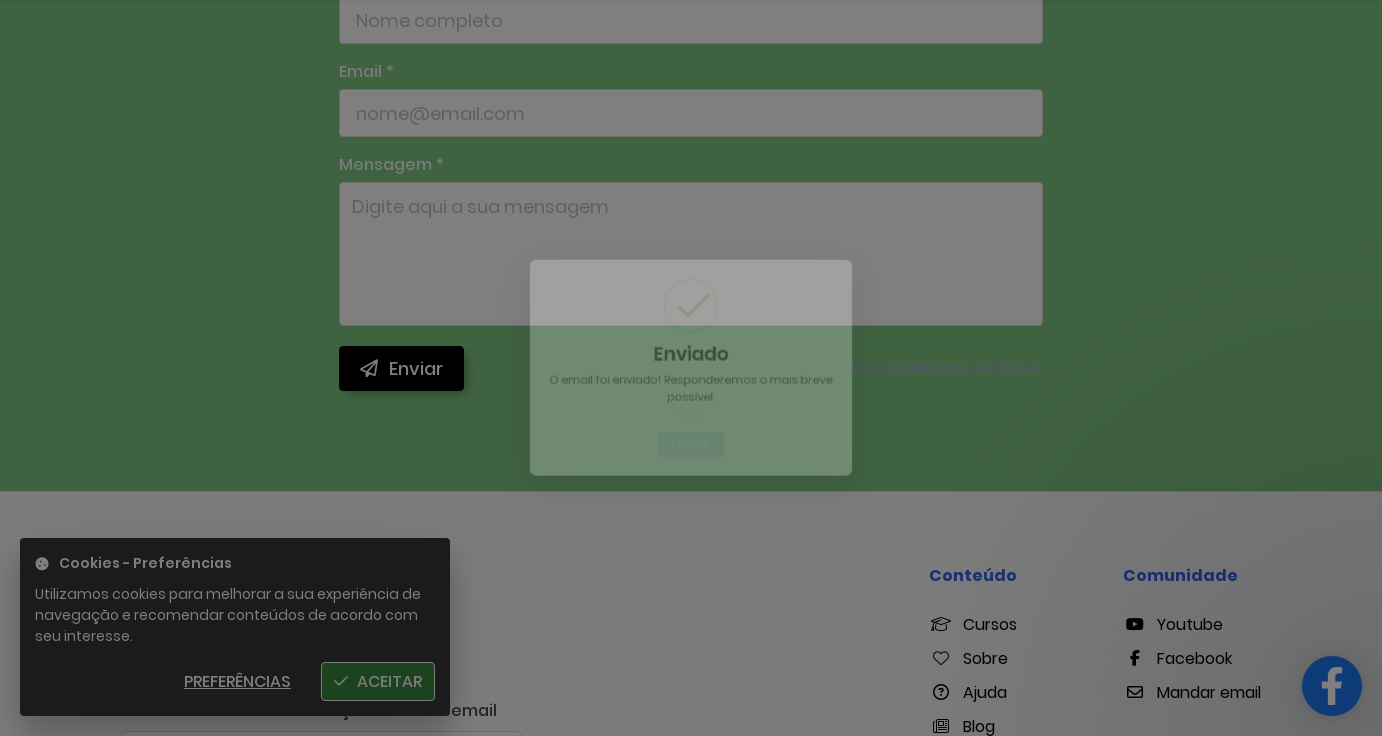

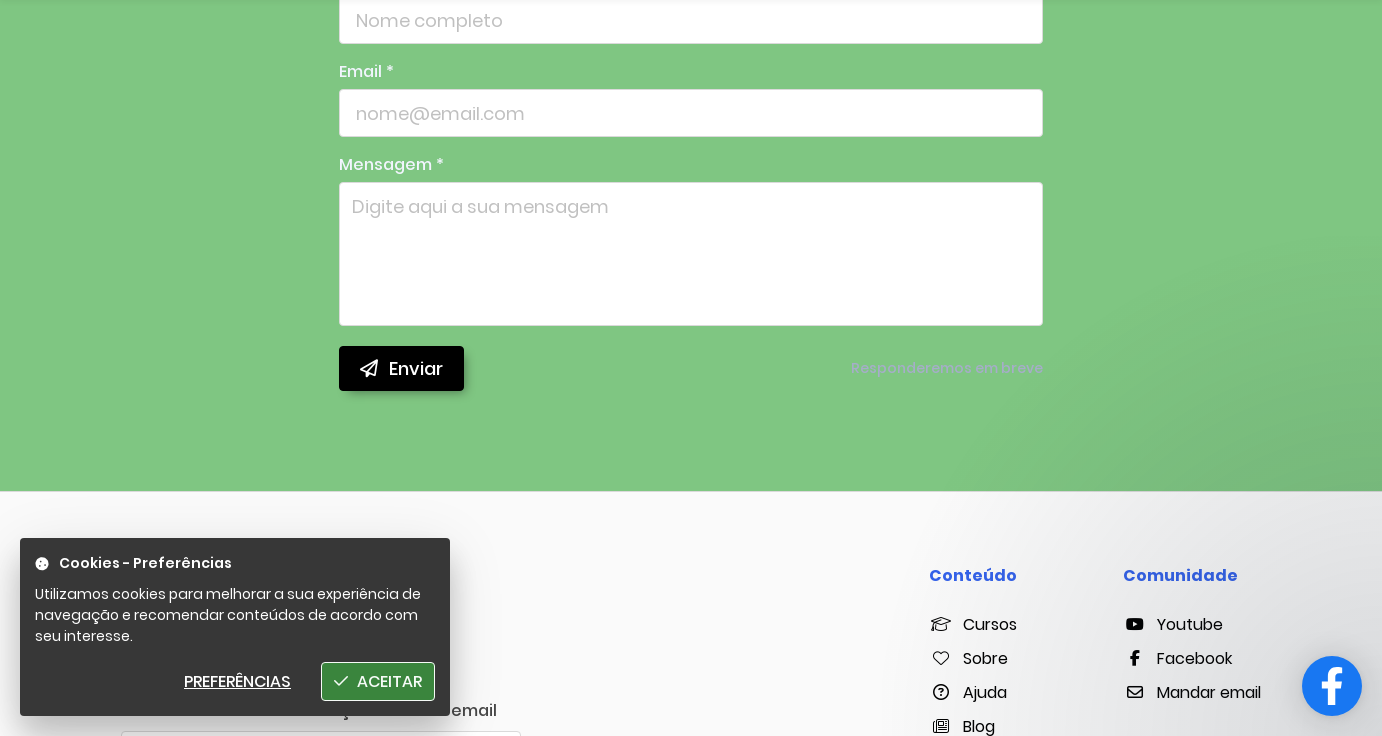